Tests the Lorem Ipsum generator by setting the number of paragraphs to 3, selecting the paragraphs option, clicking generate, and verifying that exactly 3 paragraphs are generated.

Starting URL: http://www.lipsum.com/

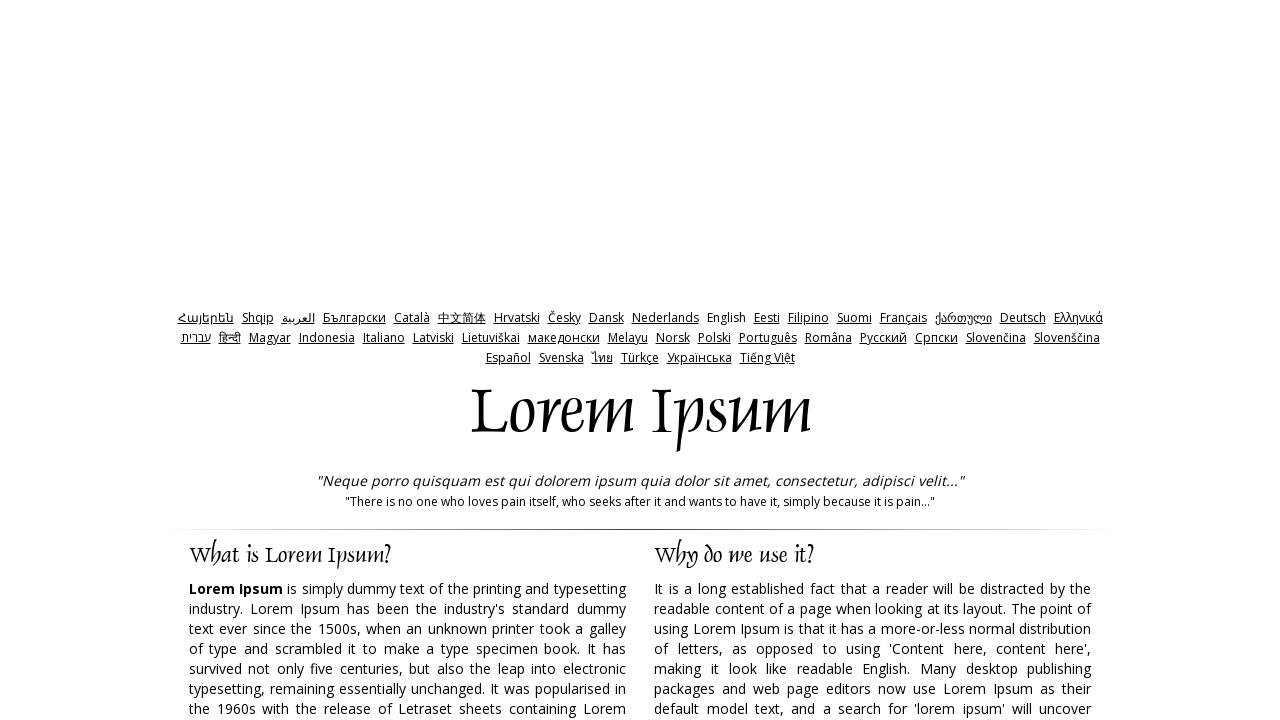

Cleared the amount field on #amount
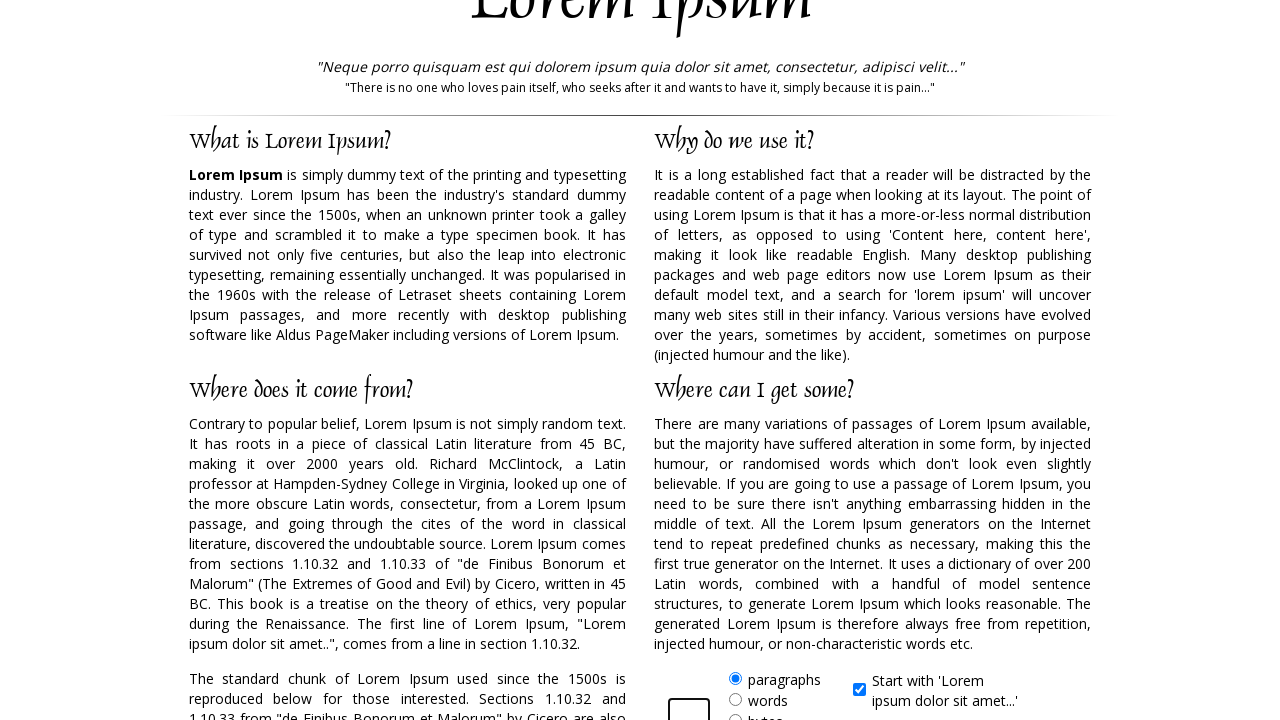

Entered 3 into the amount field on #amount
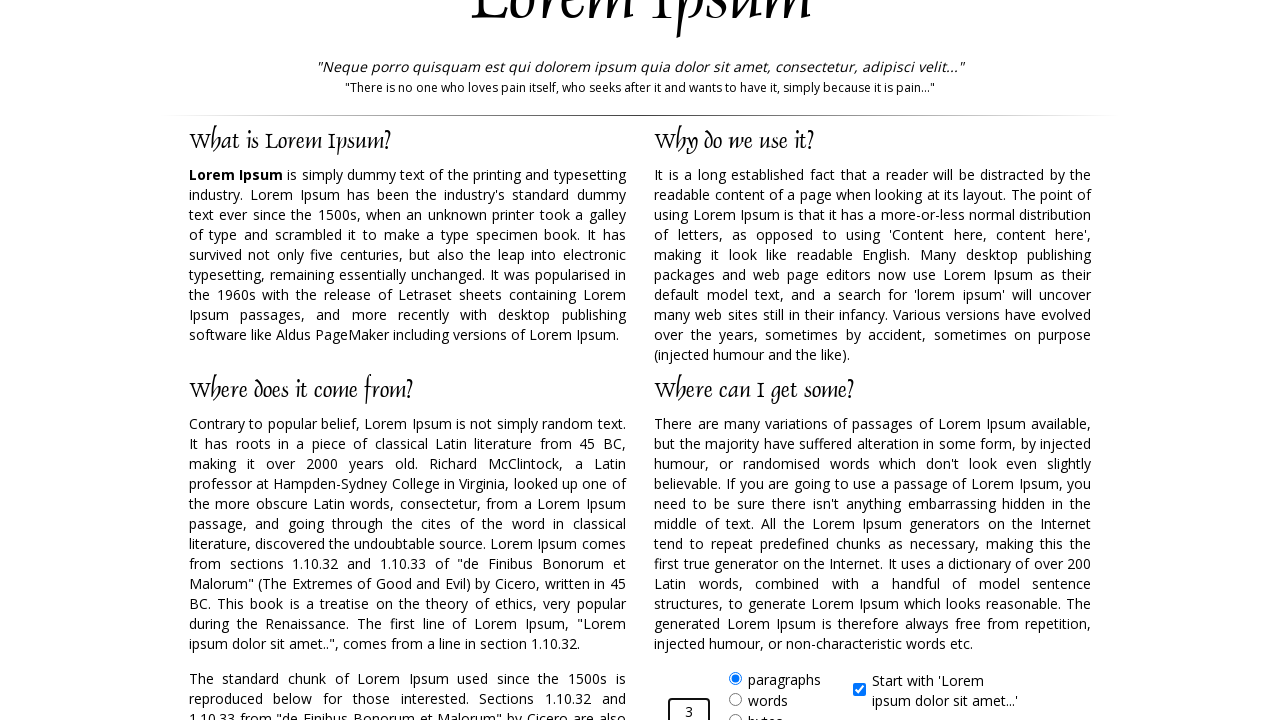

Selected the paragraphs radio button at (735, 678) on #paras
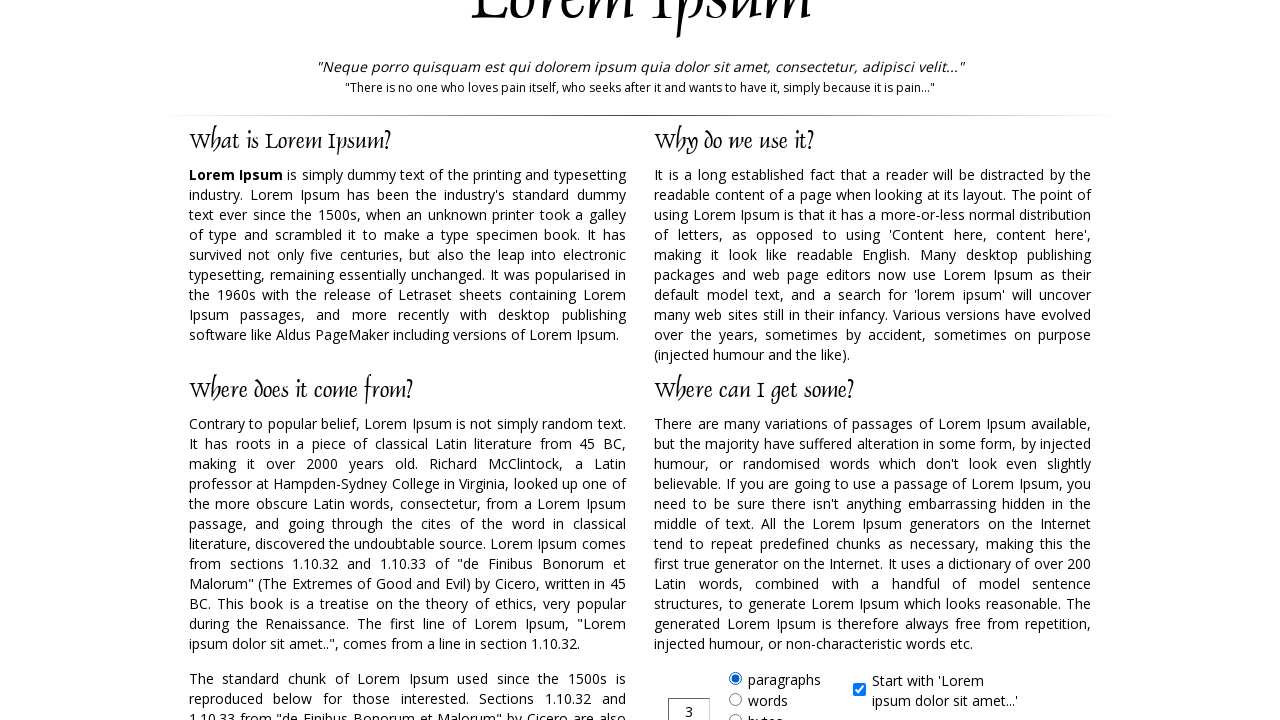

Clicked the generate button at (958, 361) on input[type='submit']#generate
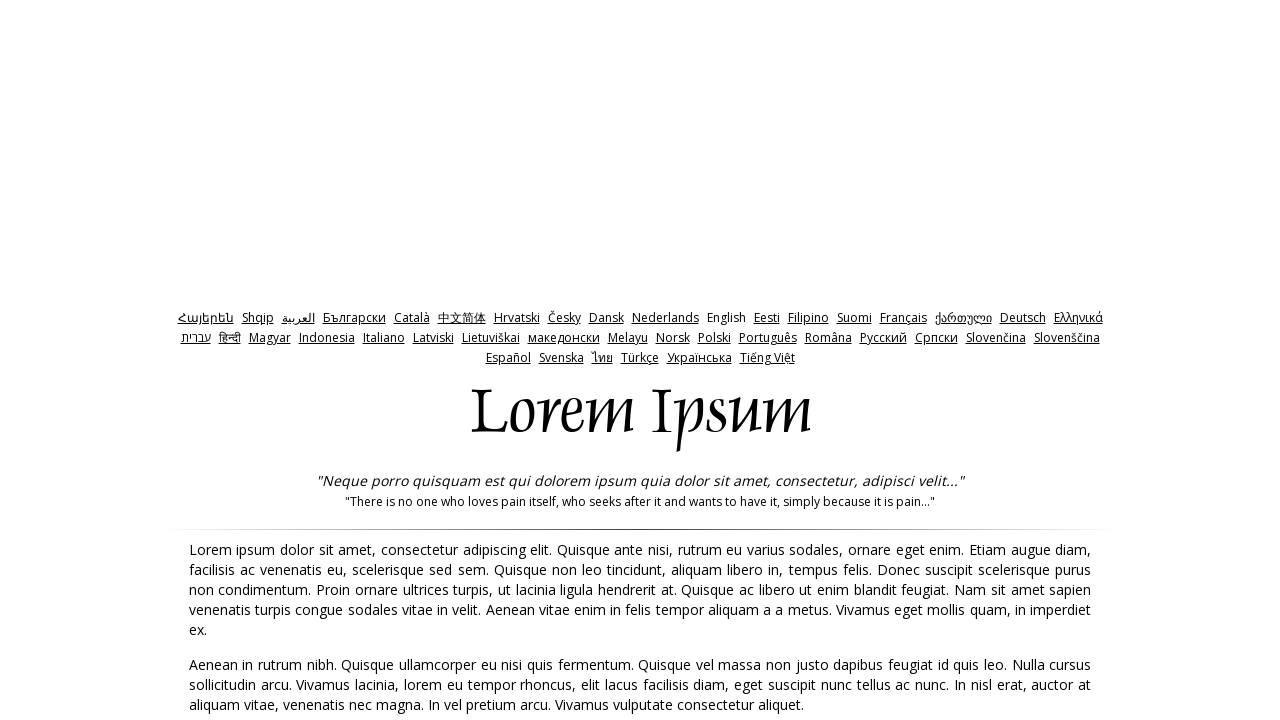

Generated content loaded and visible
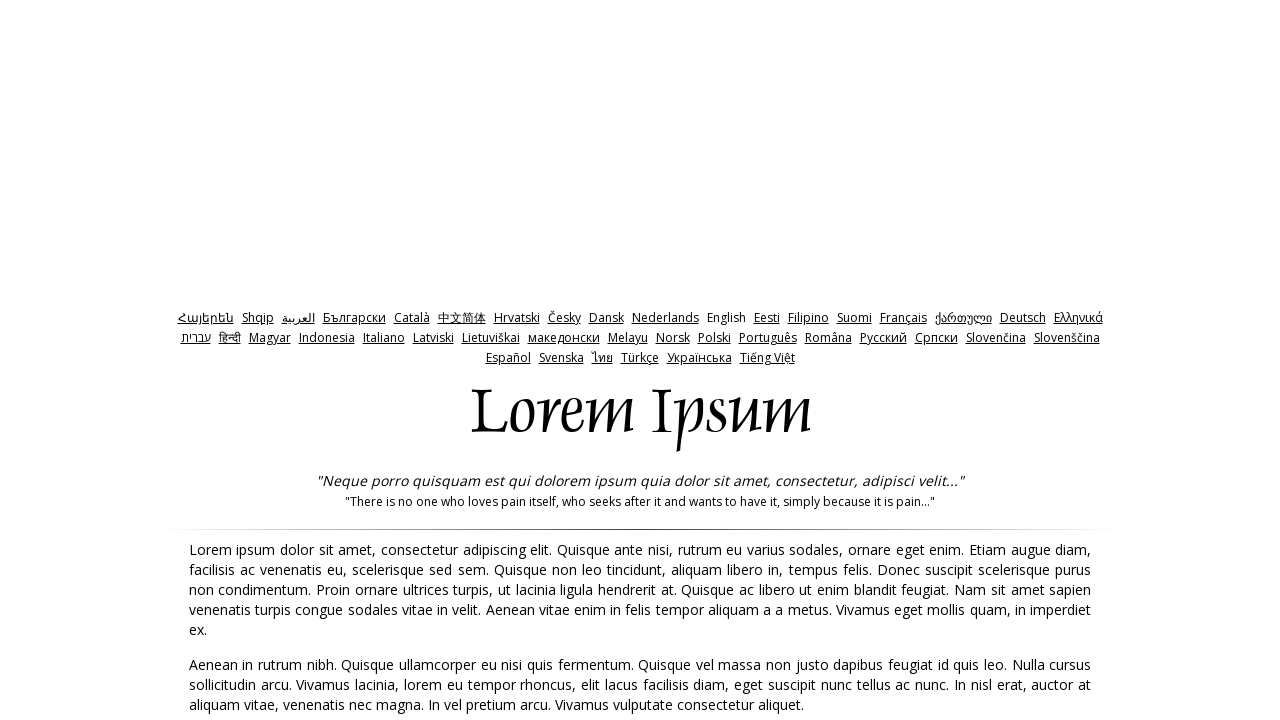

Counted paragraphs: 3 paragraphs found
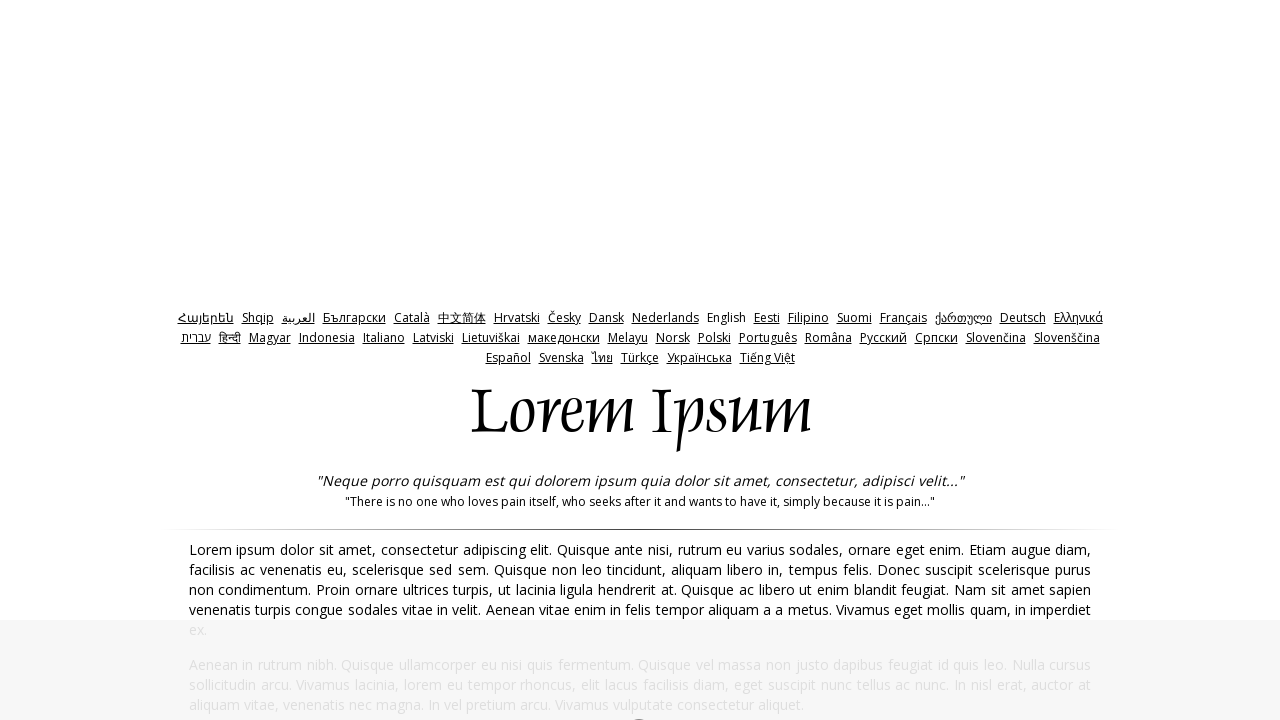

Verified that exactly 3 paragraphs were generated
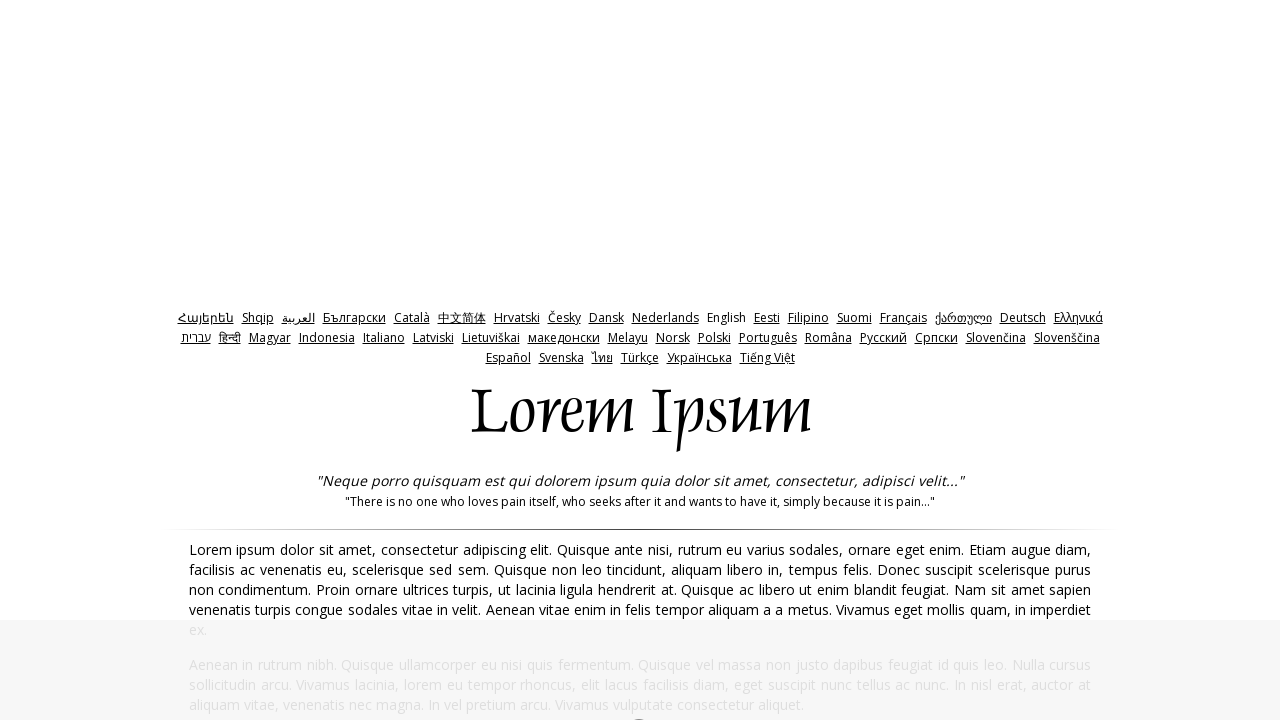

Retrieved generated content text
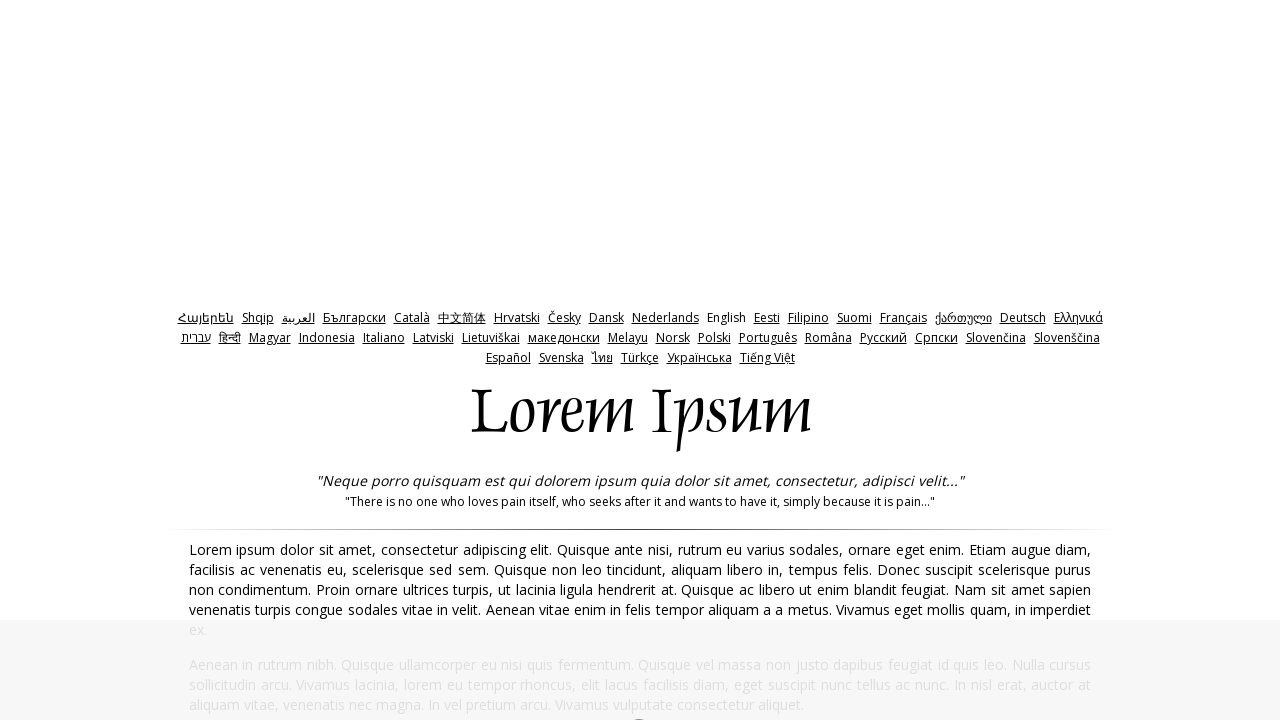

Verified that the result text contains the number 3
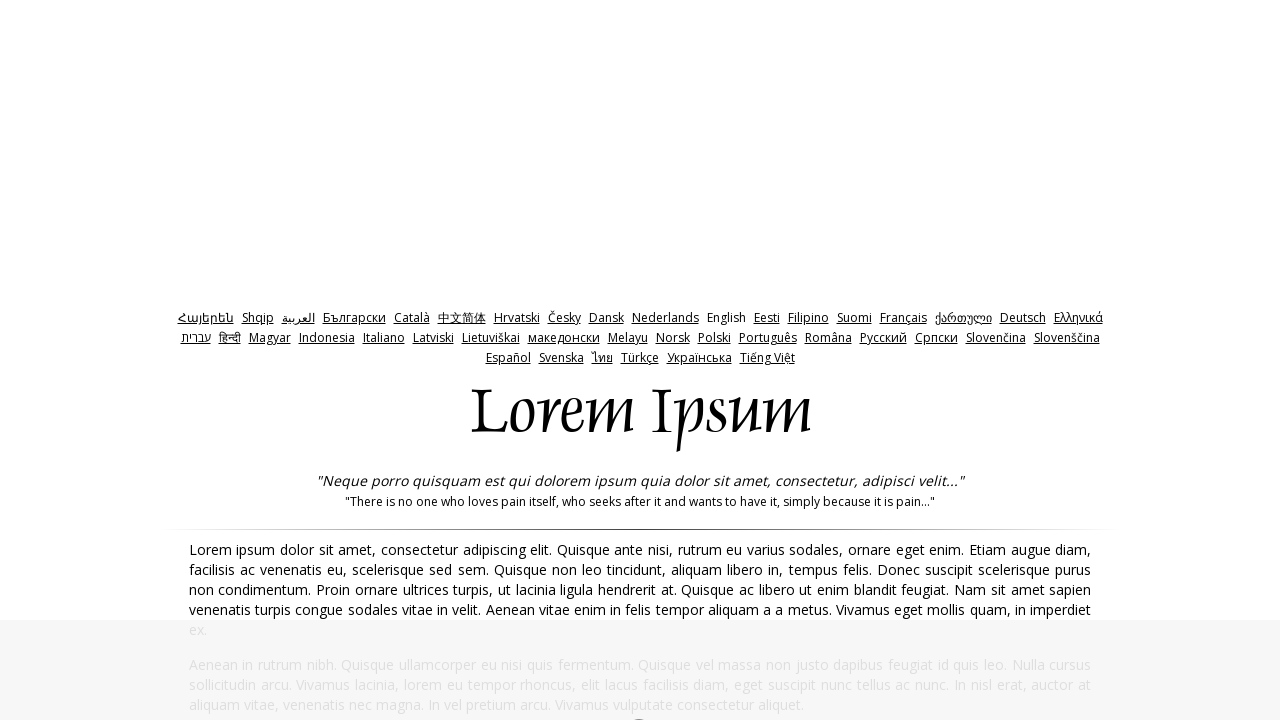

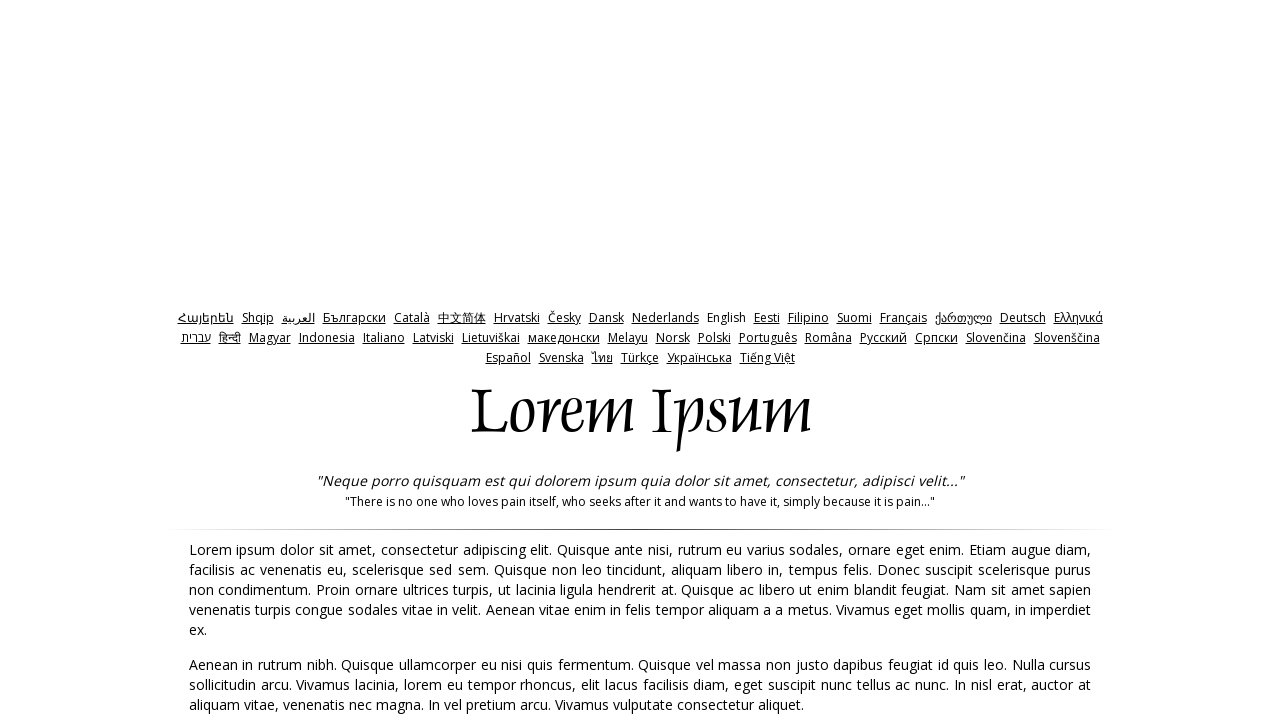